Tests multiple select dropdown functionality by selecting multiple programming languages from a dropdown and verifying the selections

Starting URL: https://practice.cydeo.com/dropdown

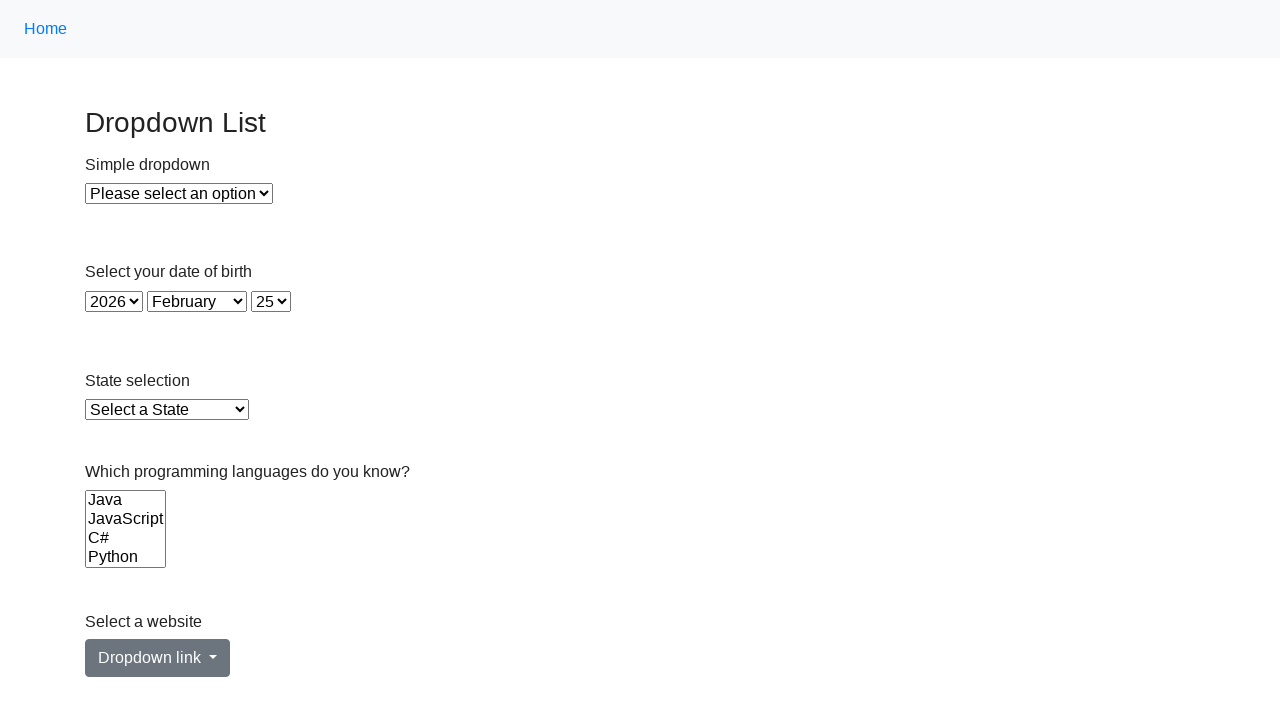

Located the Languages dropdown element
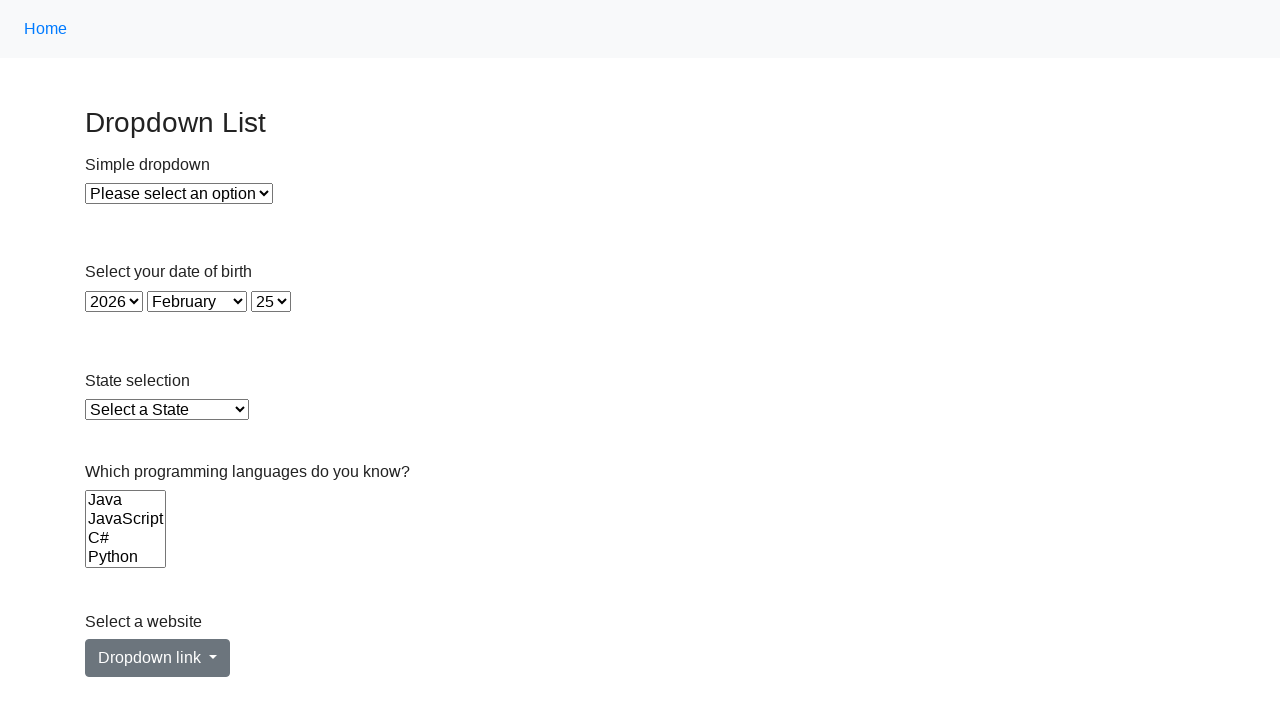

Selected programming language at index 0 from dropdown on select[name='Languages']
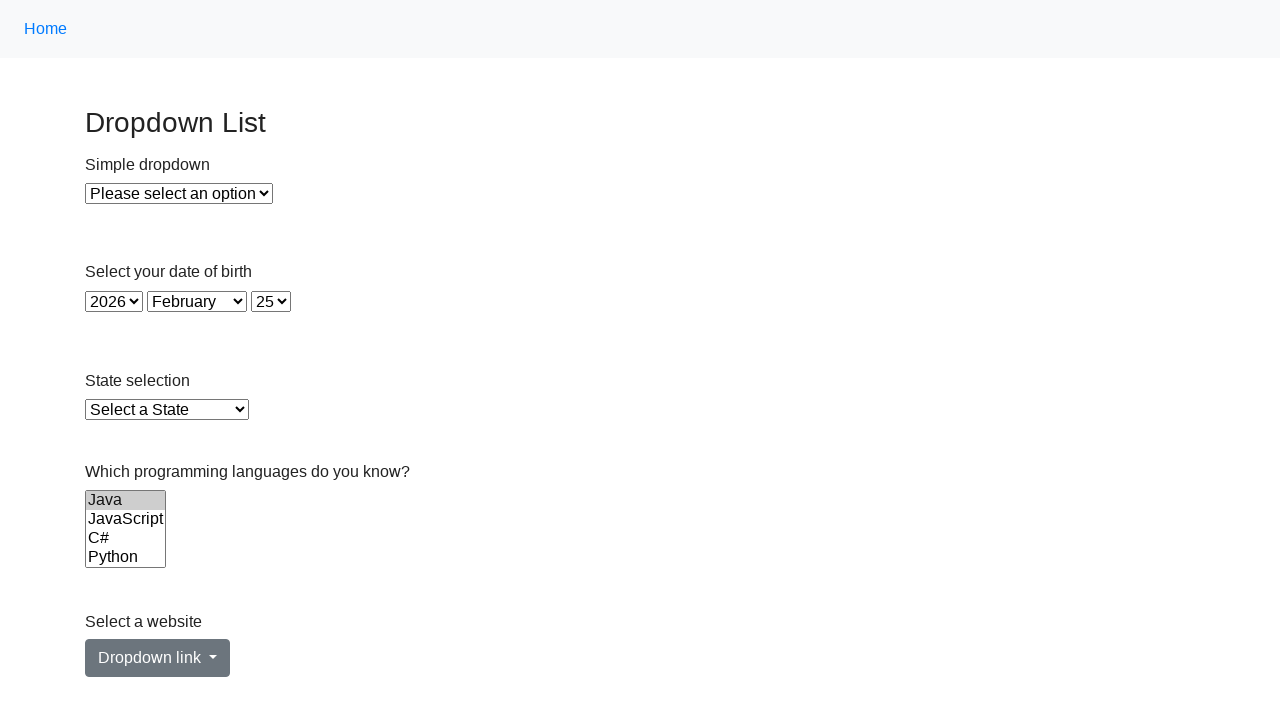

Selected programming language at index 1 from dropdown on select[name='Languages']
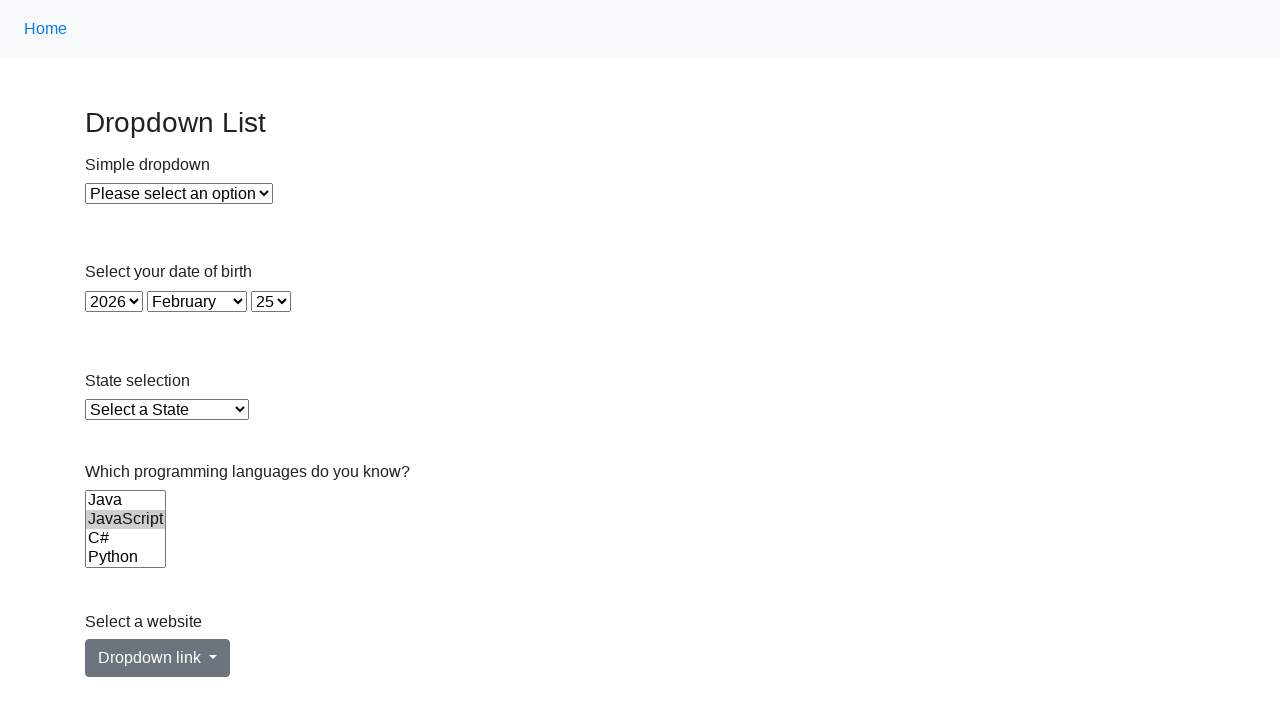

Selected programming language at index 2 from dropdown on select[name='Languages']
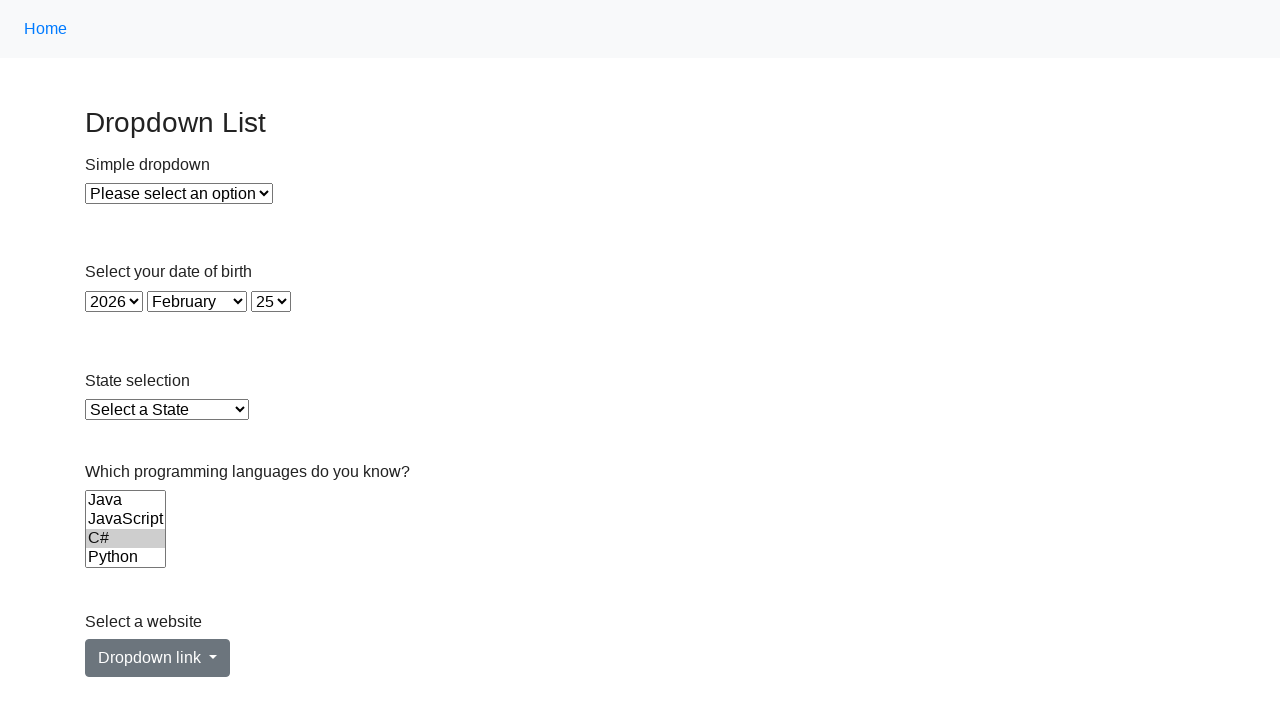

Selected programming language at index 3 from dropdown on select[name='Languages']
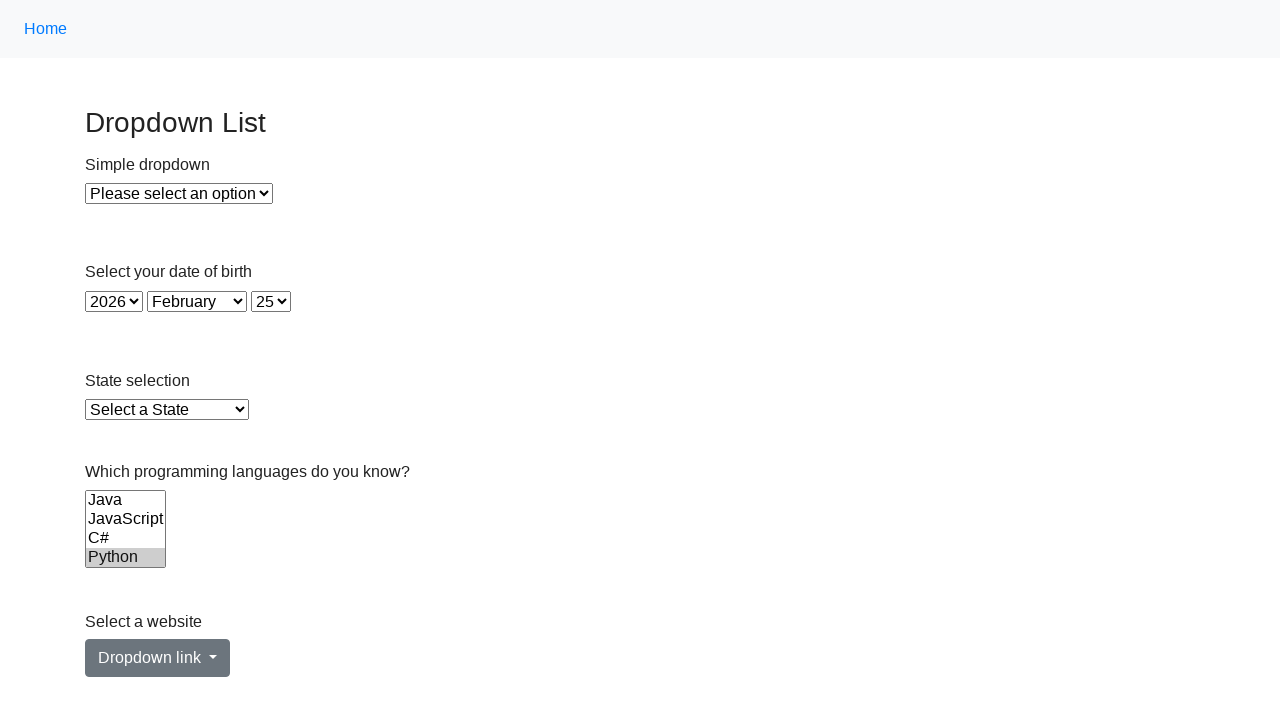

Selected programming language at index 4 from dropdown on select[name='Languages']
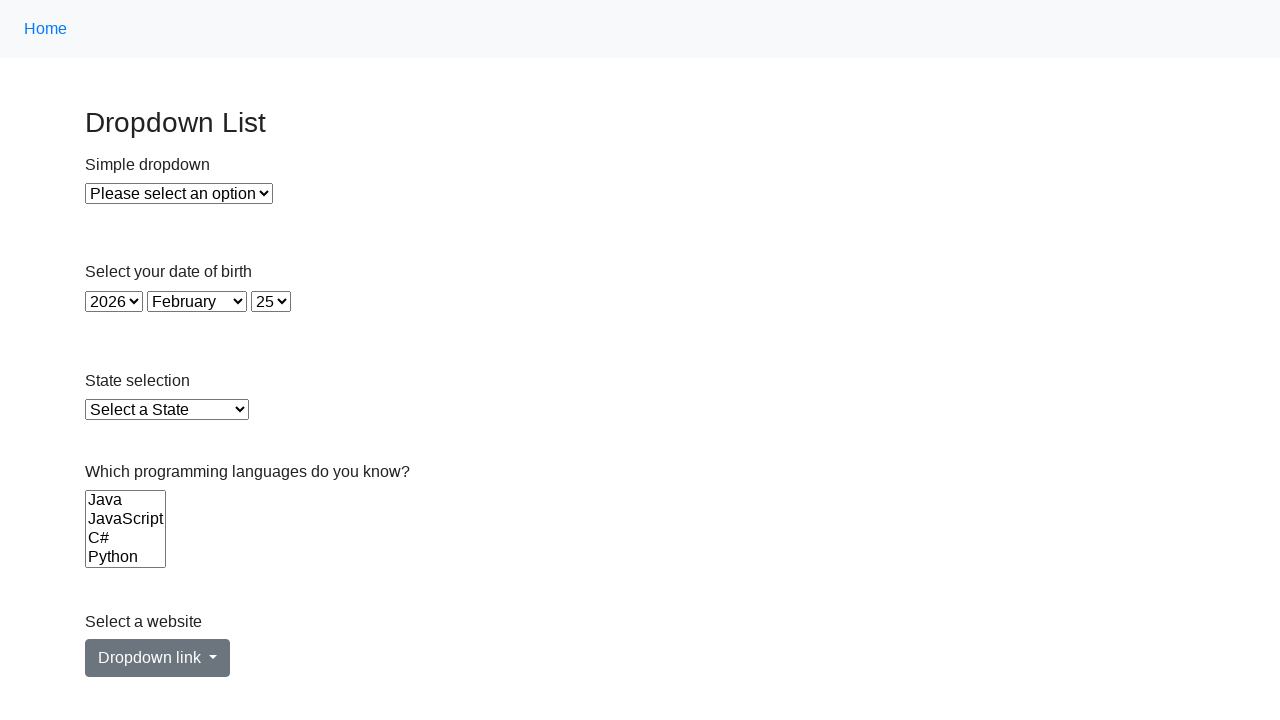

Selected programming language at index 5 from dropdown on select[name='Languages']
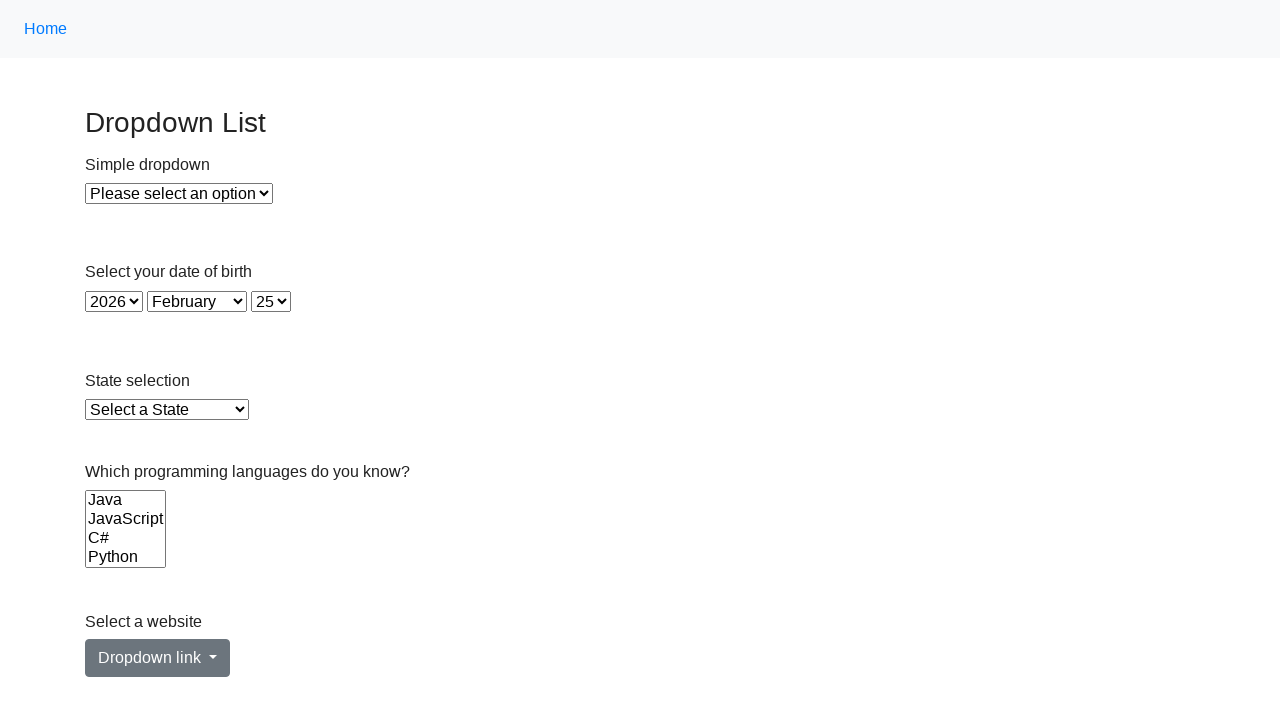

Retrieved all selected programming language options
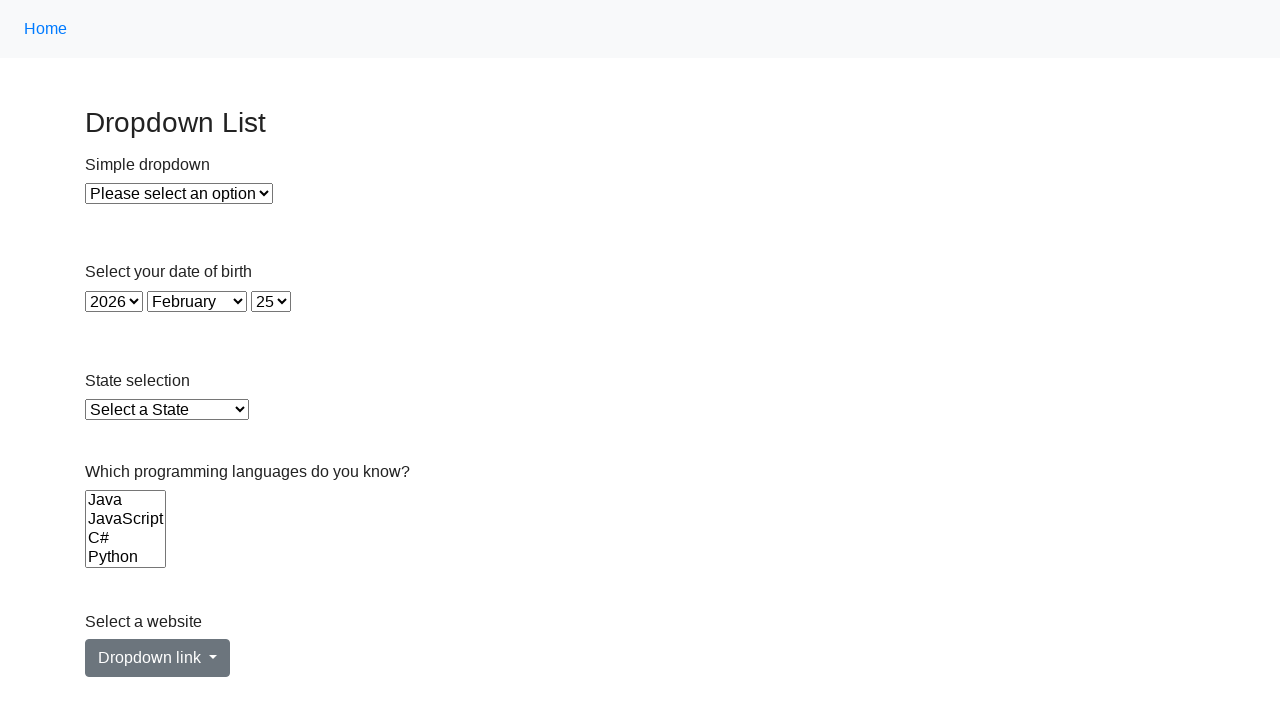

Verified selected option: C
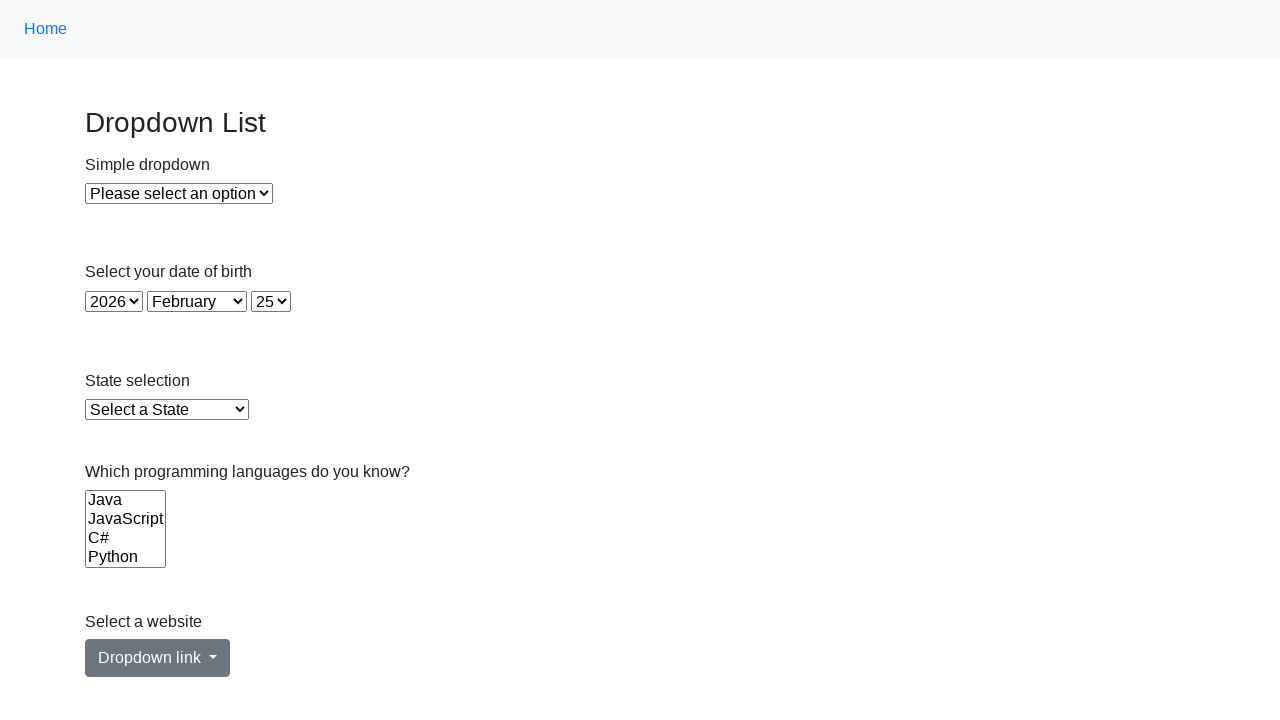

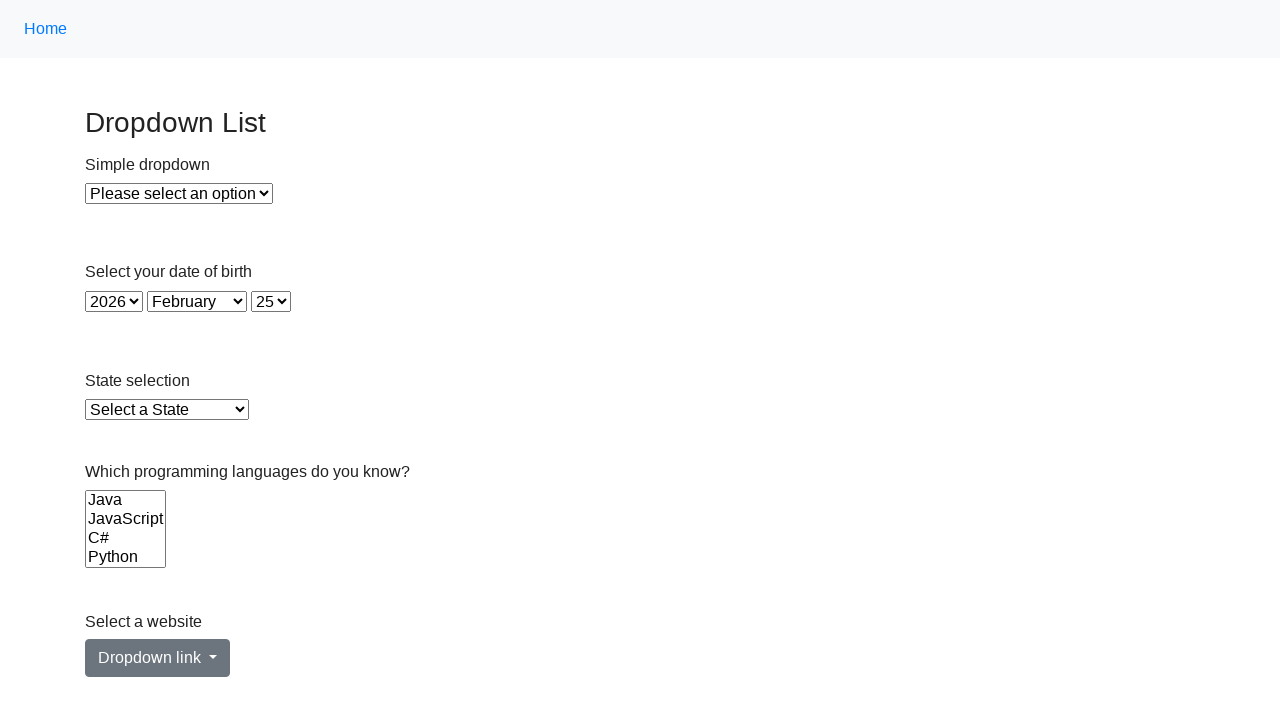